Tests dynamic loading by clicking start button and waiting for loading icon to become visible before verifying result

Starting URL: https://automationfc.github.io/dynamic-loading/

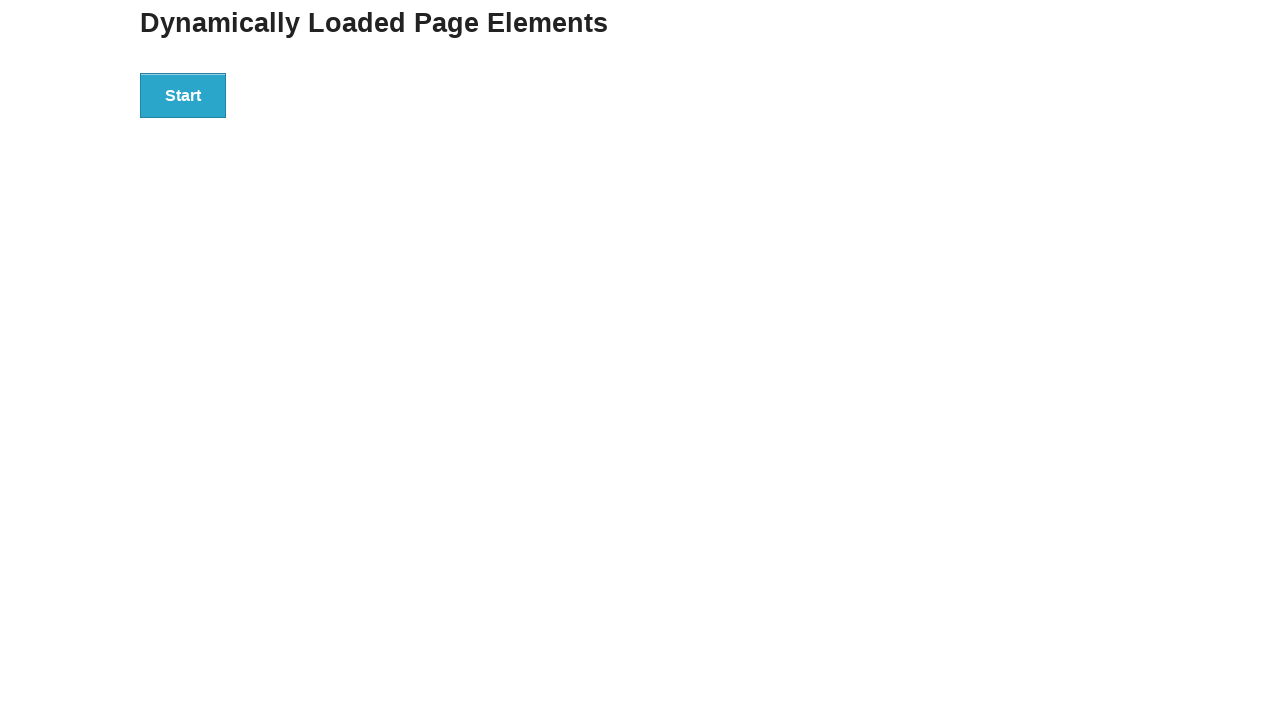

Clicked start button to trigger dynamic loading at (183, 95) on div#start>button
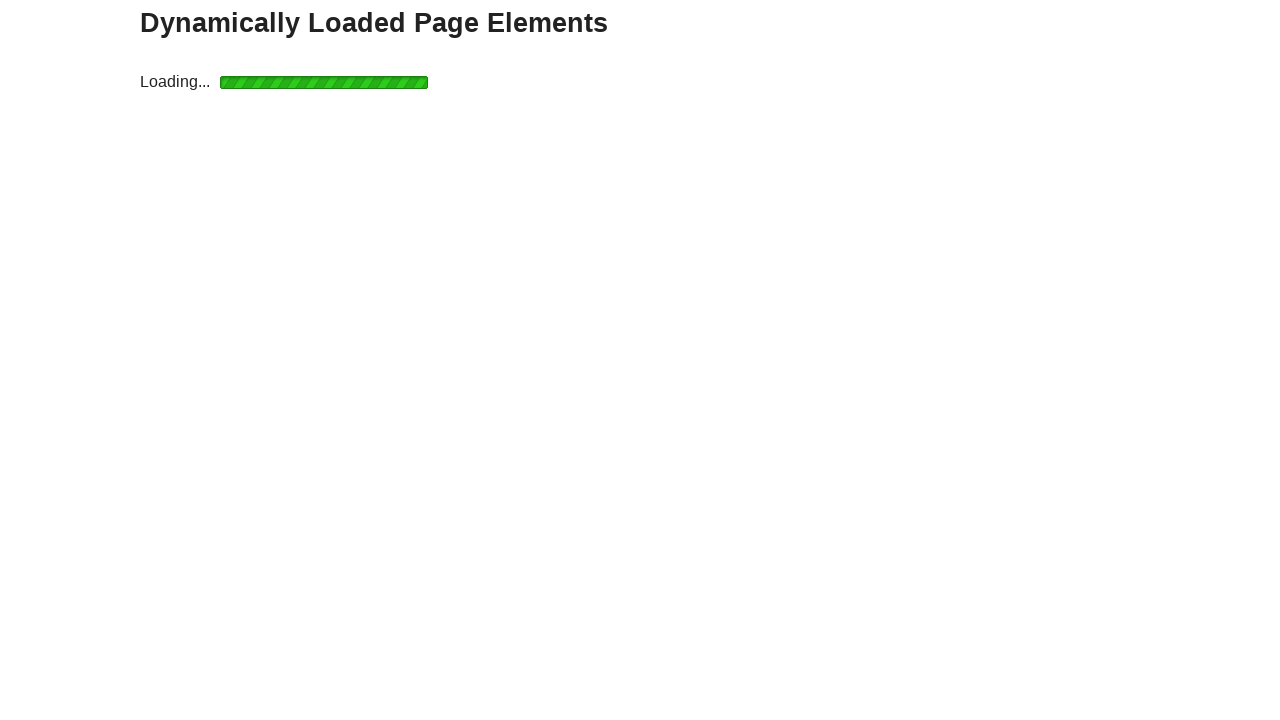

Loading icon became visible
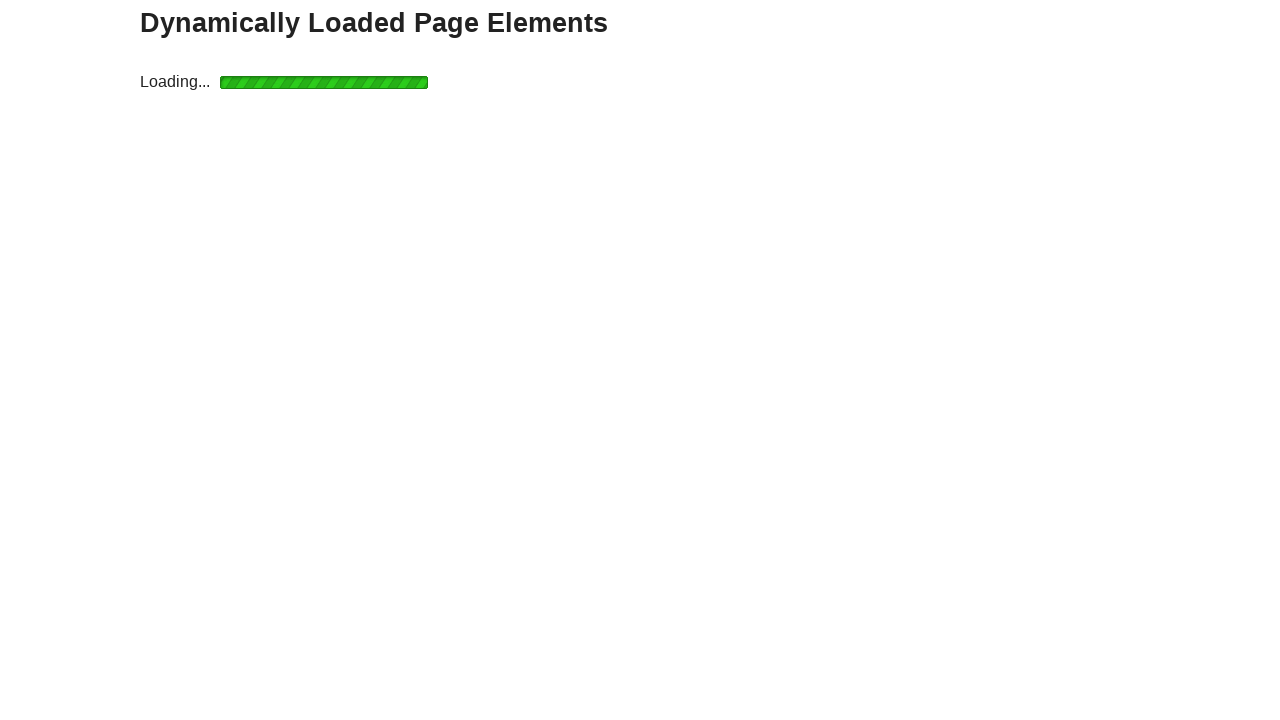

Loading completed and icon became hidden
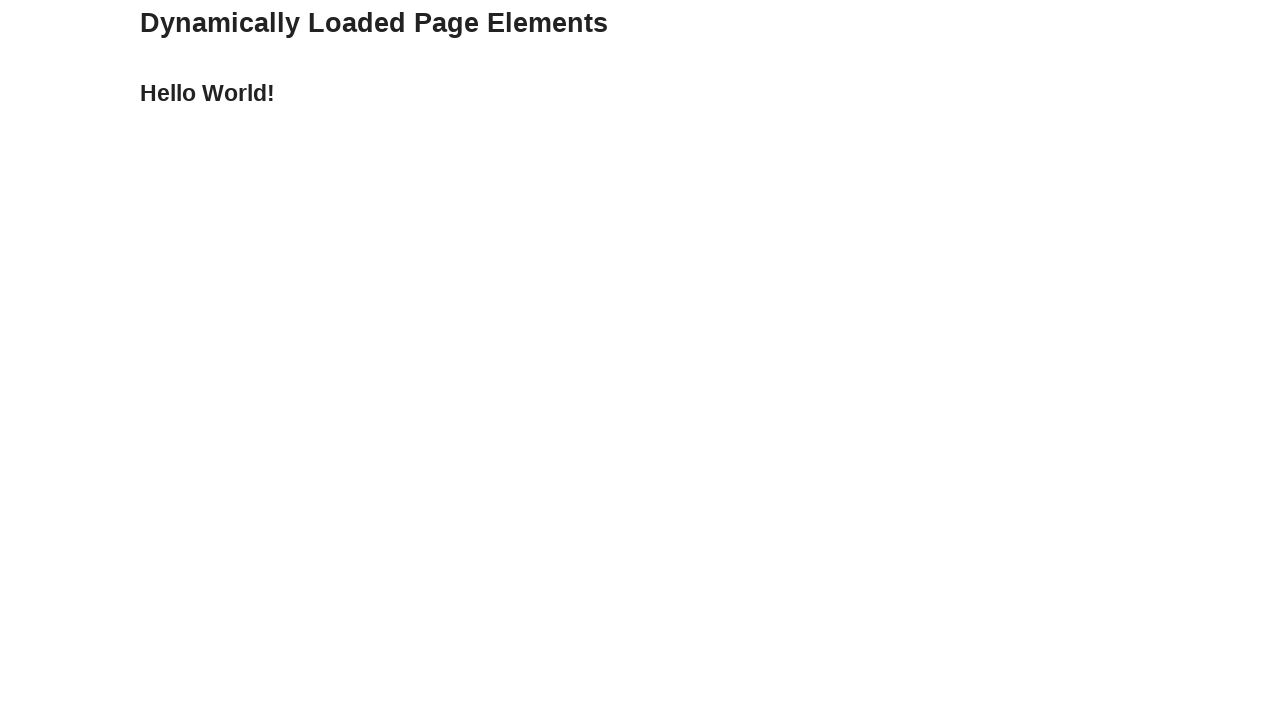

Verified result text equals 'Hello World!'
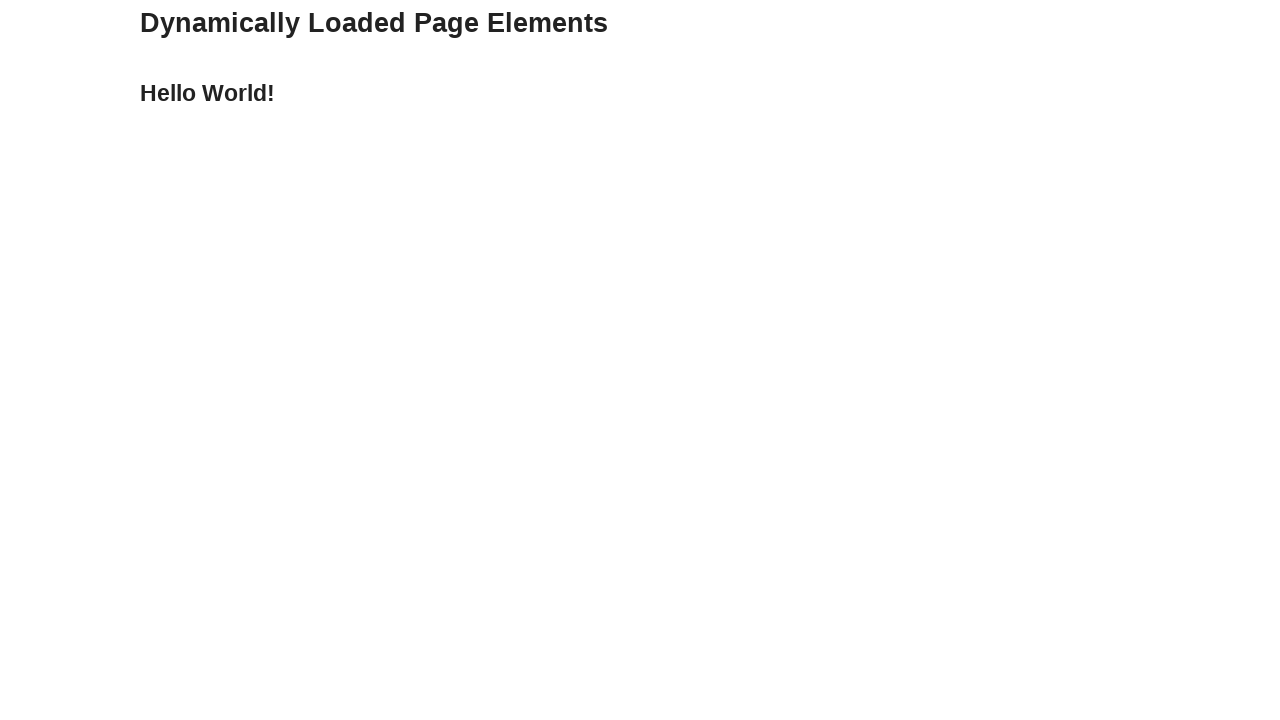

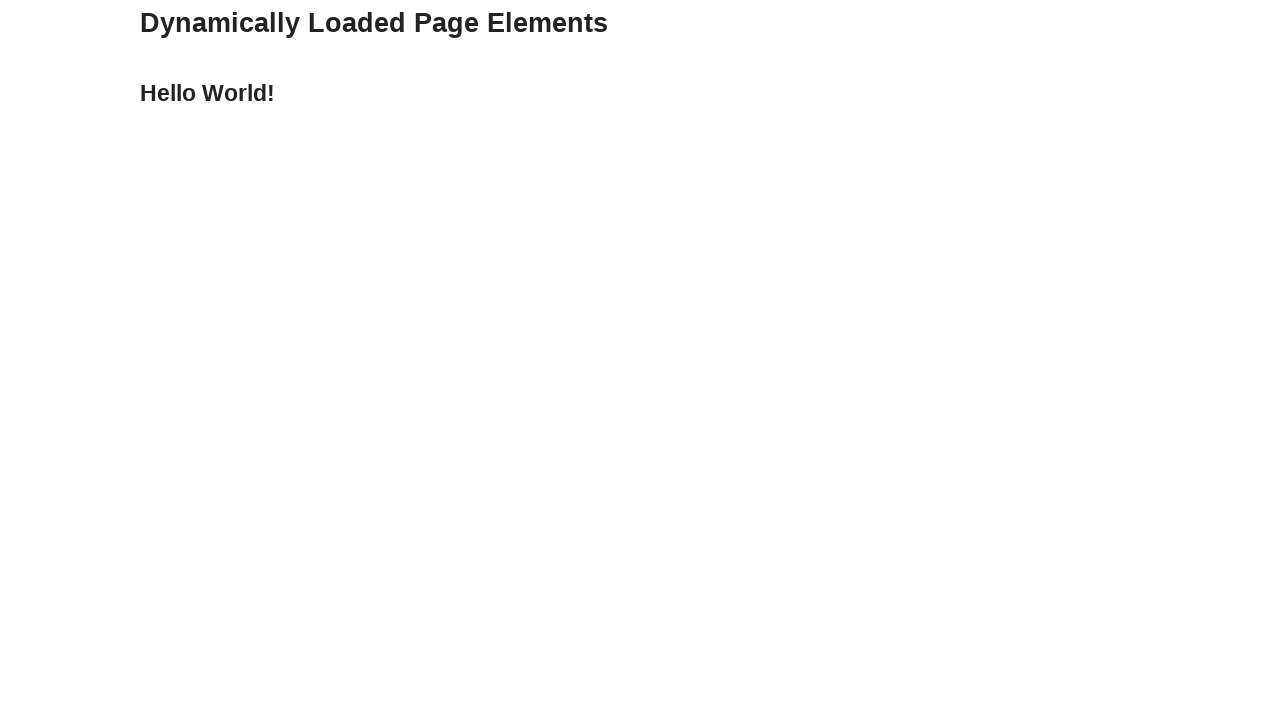